Tests form interaction by selecting a checkbox, using its value to select from dropdown and enter in alert input, then verifying the alert message contains the checkbox value

Starting URL: https://rahulshettyacademy.com/AutomationPractice/

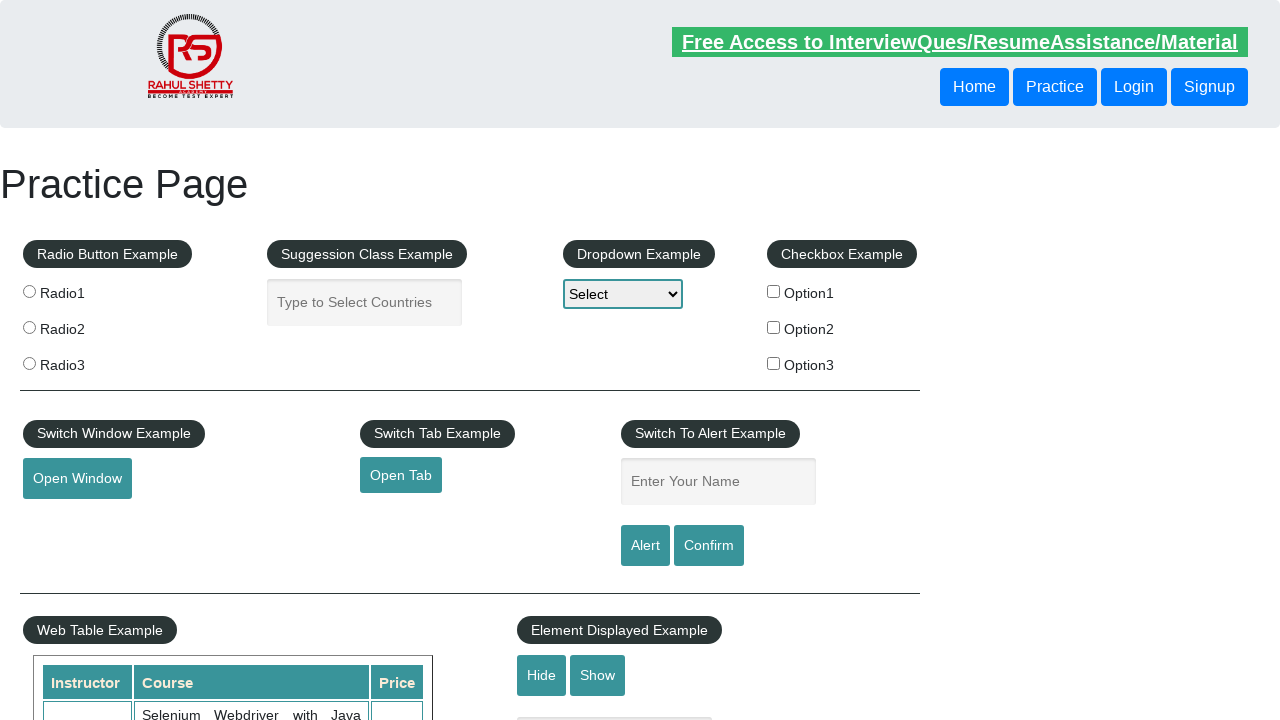

Clicked checkbox option 2 at (774, 327) on #checkBoxOption2
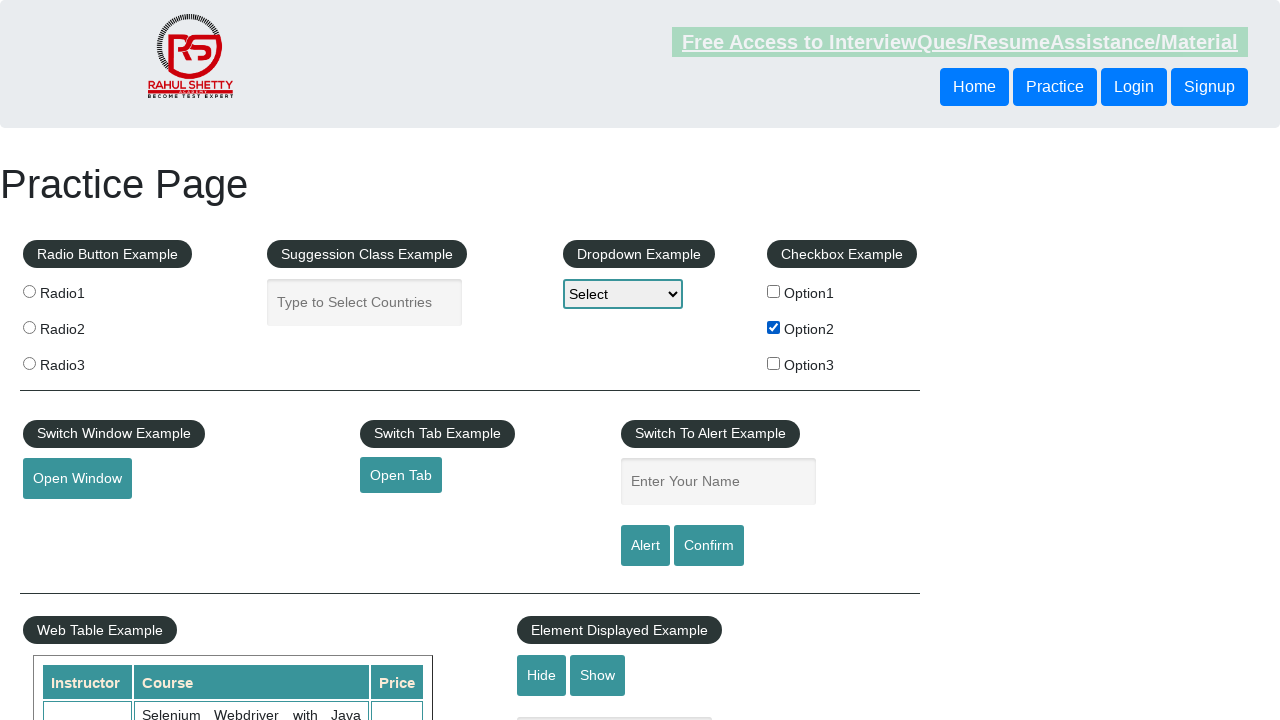

Retrieved checkbox value: option2
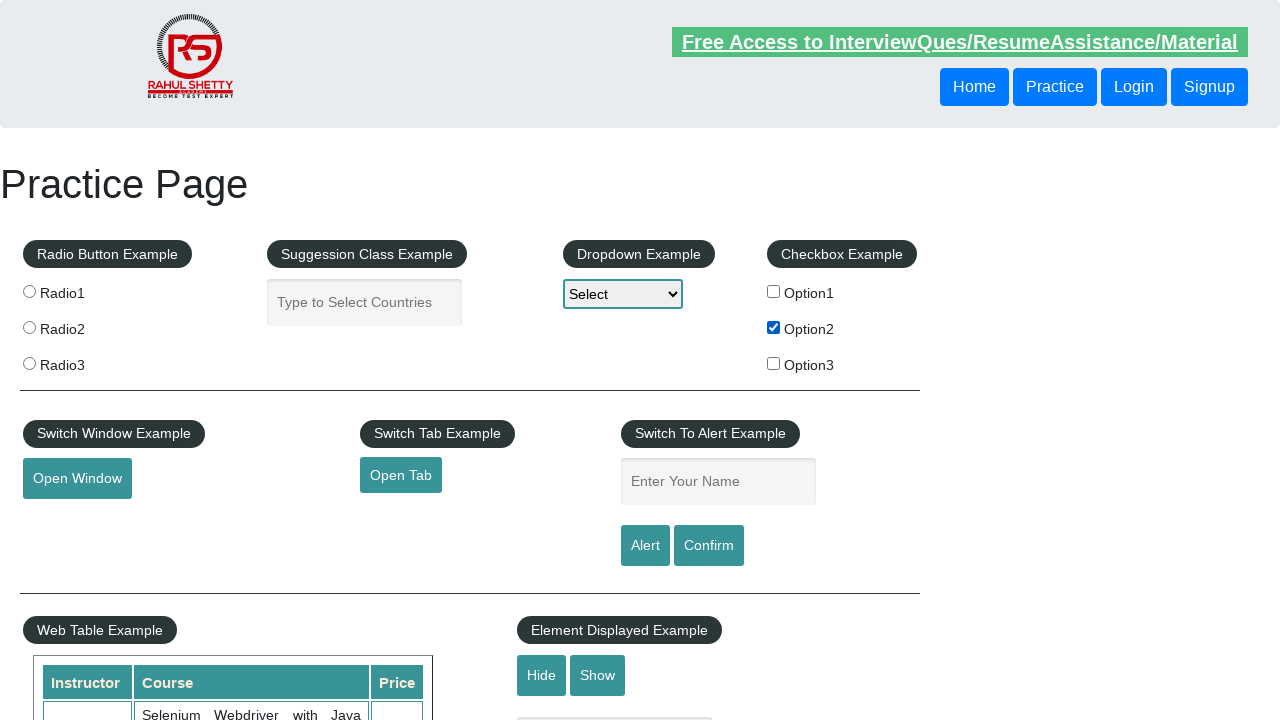

Selected 'option2' from dropdown menu on #dropdown-class-example
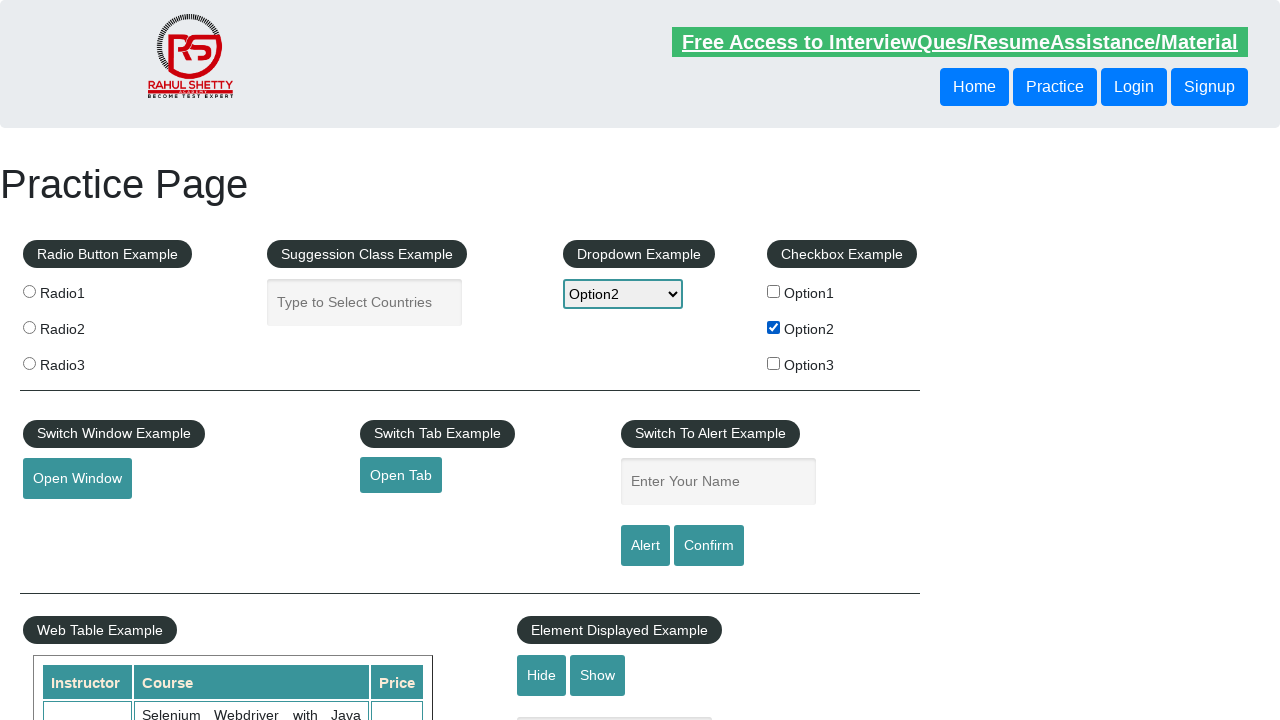

Filled alert input field with 'option2' on #name
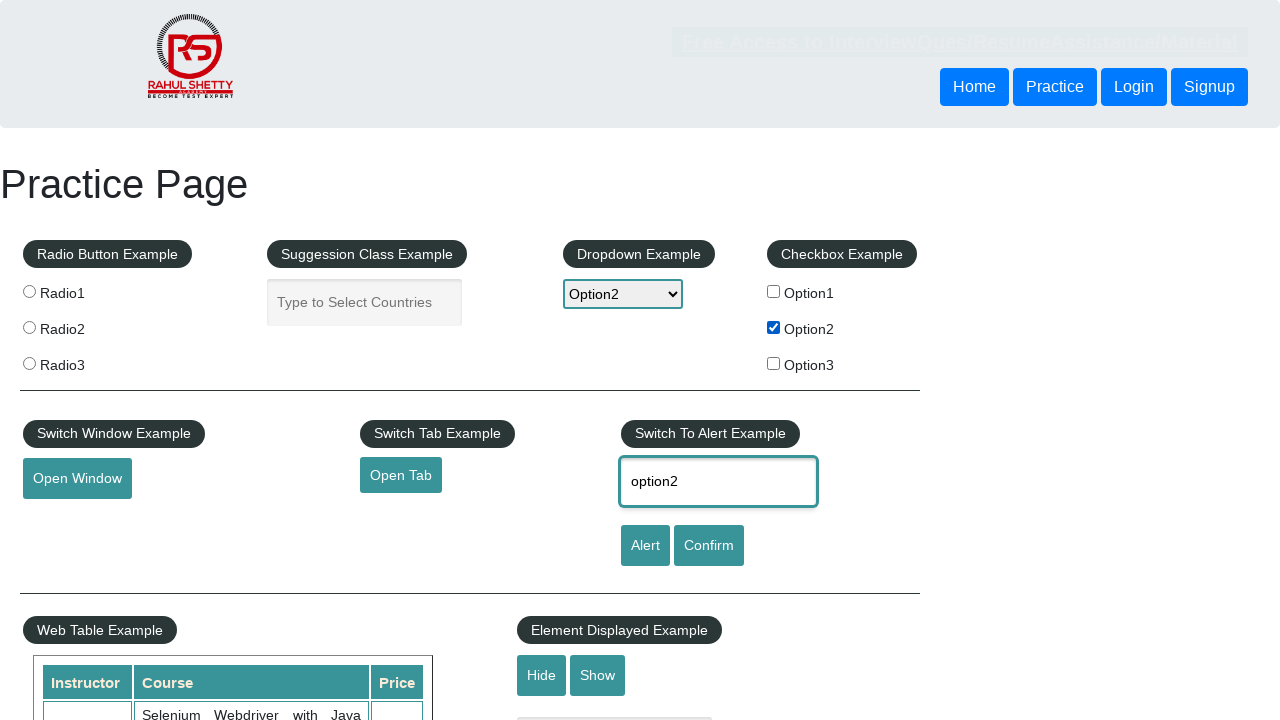

Set up dialog handler to accept alerts
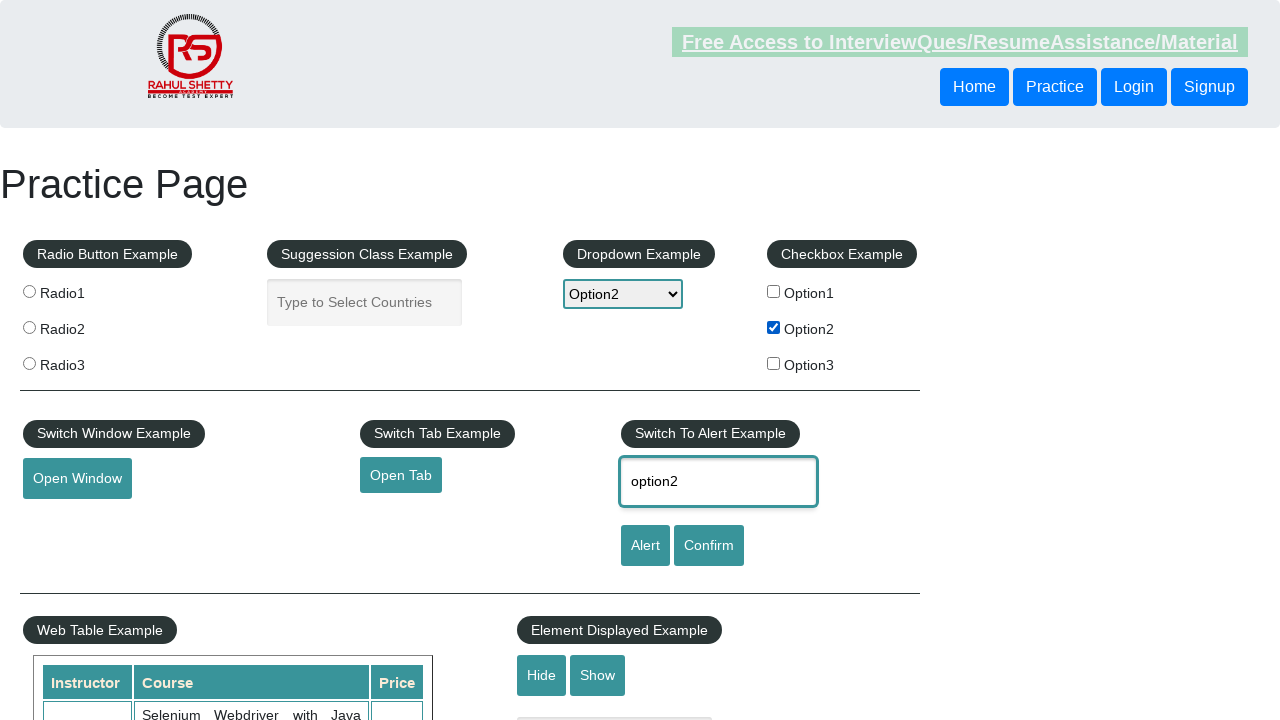

Clicked alert button and accepted the alert dialog at (645, 546) on #alertbtn
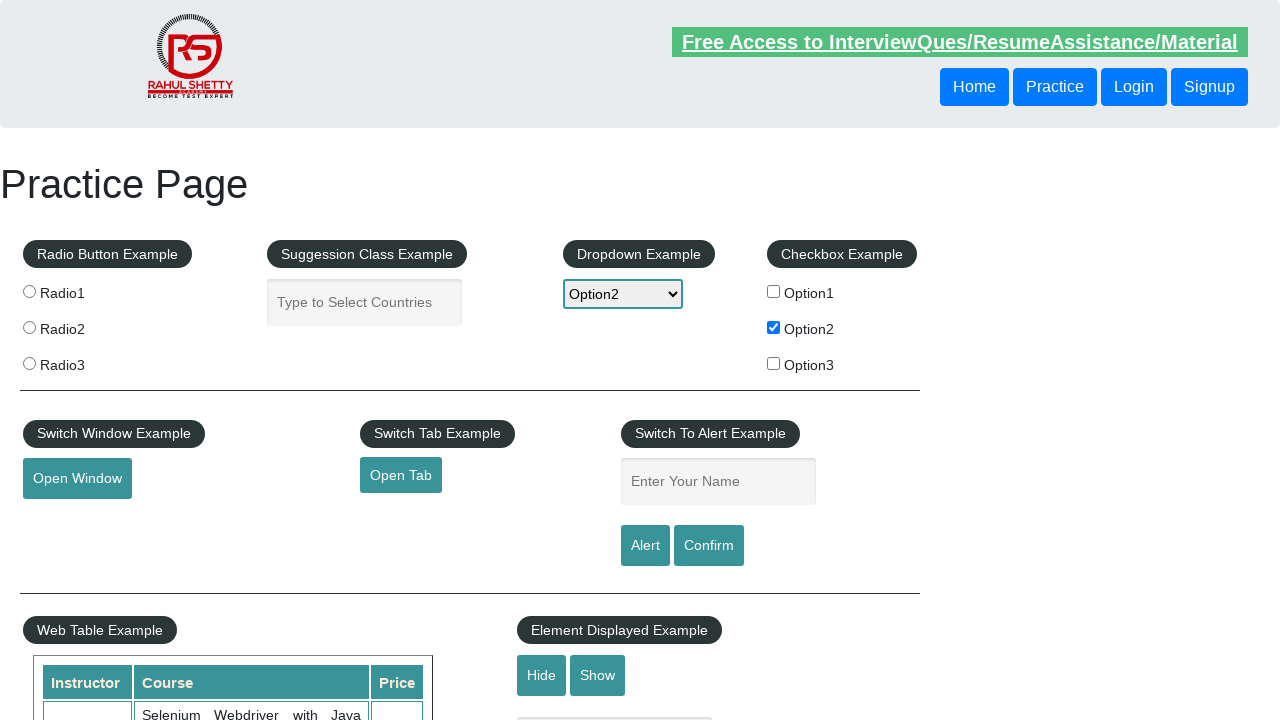

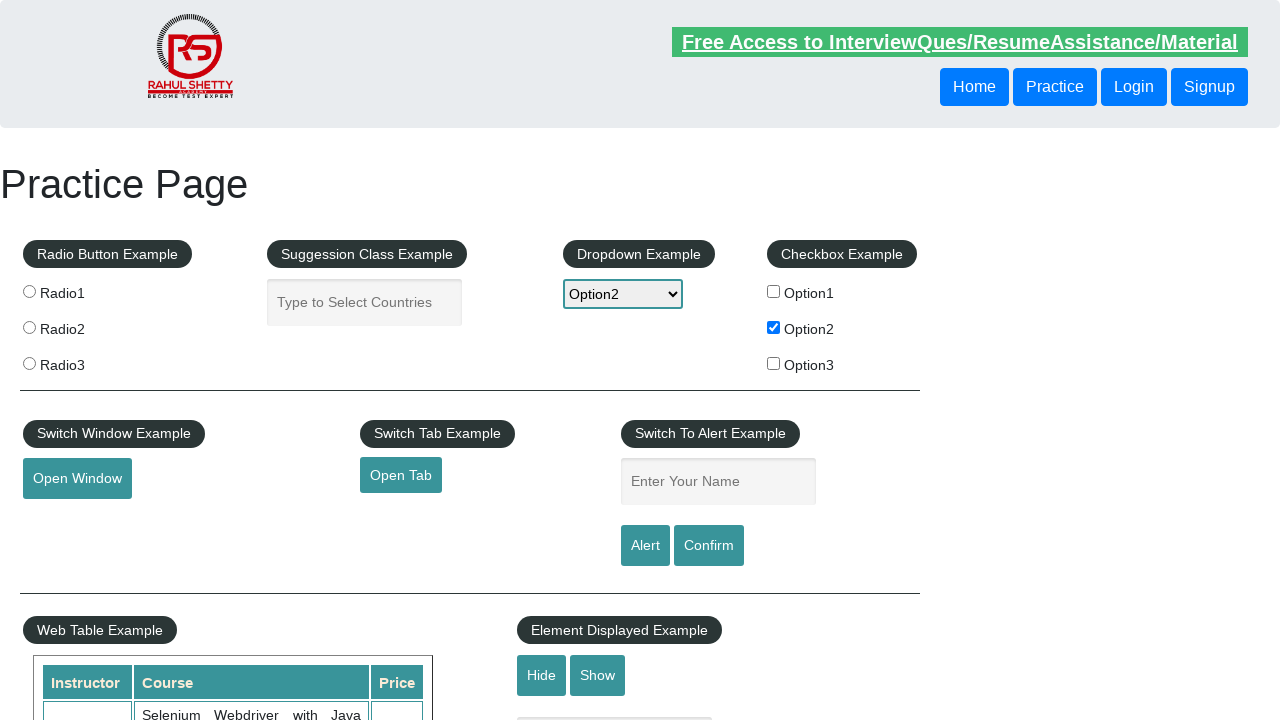